Tests drag and drop functionality on jQuery UI demo page by dragging an element and dropping it onto a target area, then scrolls to bottom of page

Starting URL: https://jqueryui.com/droppable/

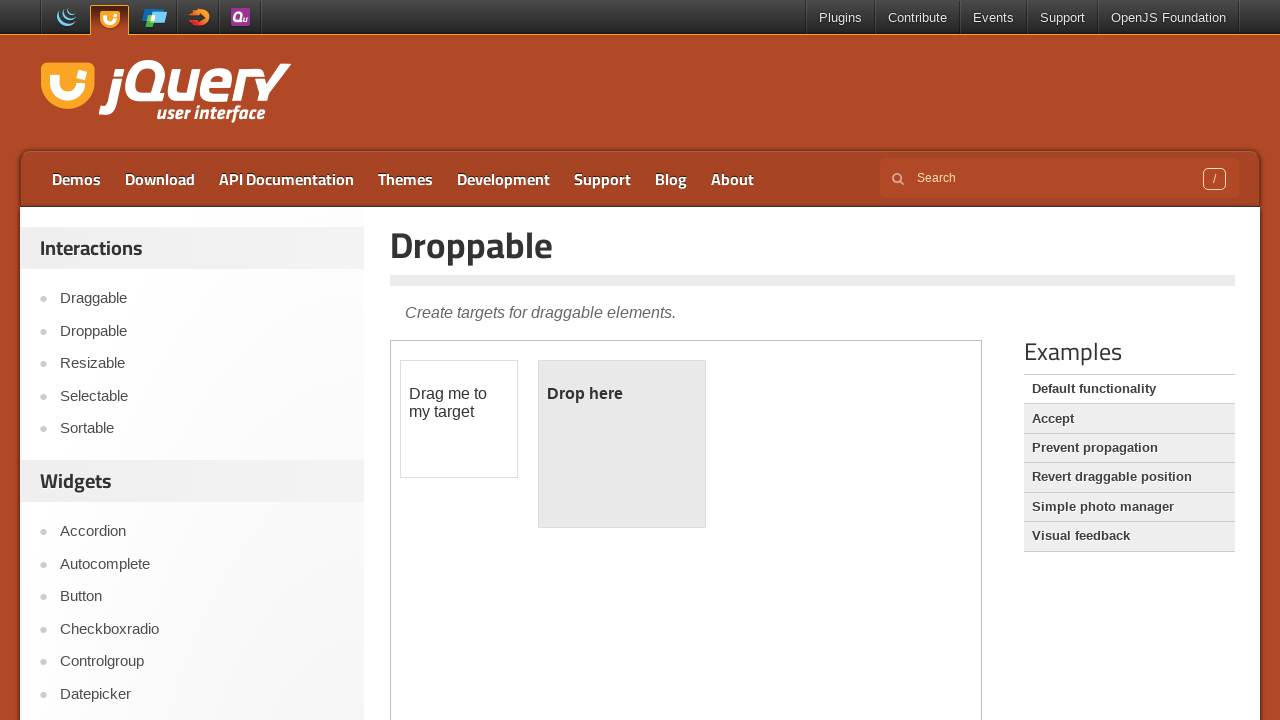

Located iframe containing drag and drop demo
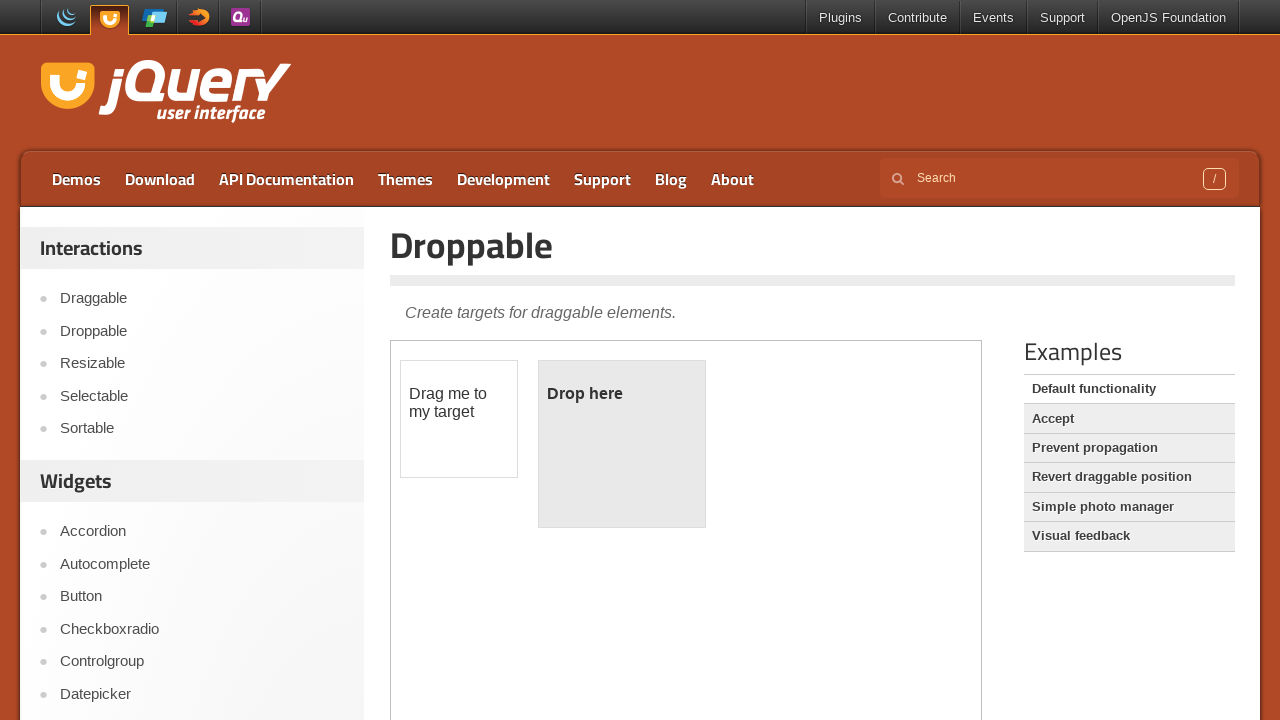

Located draggable element
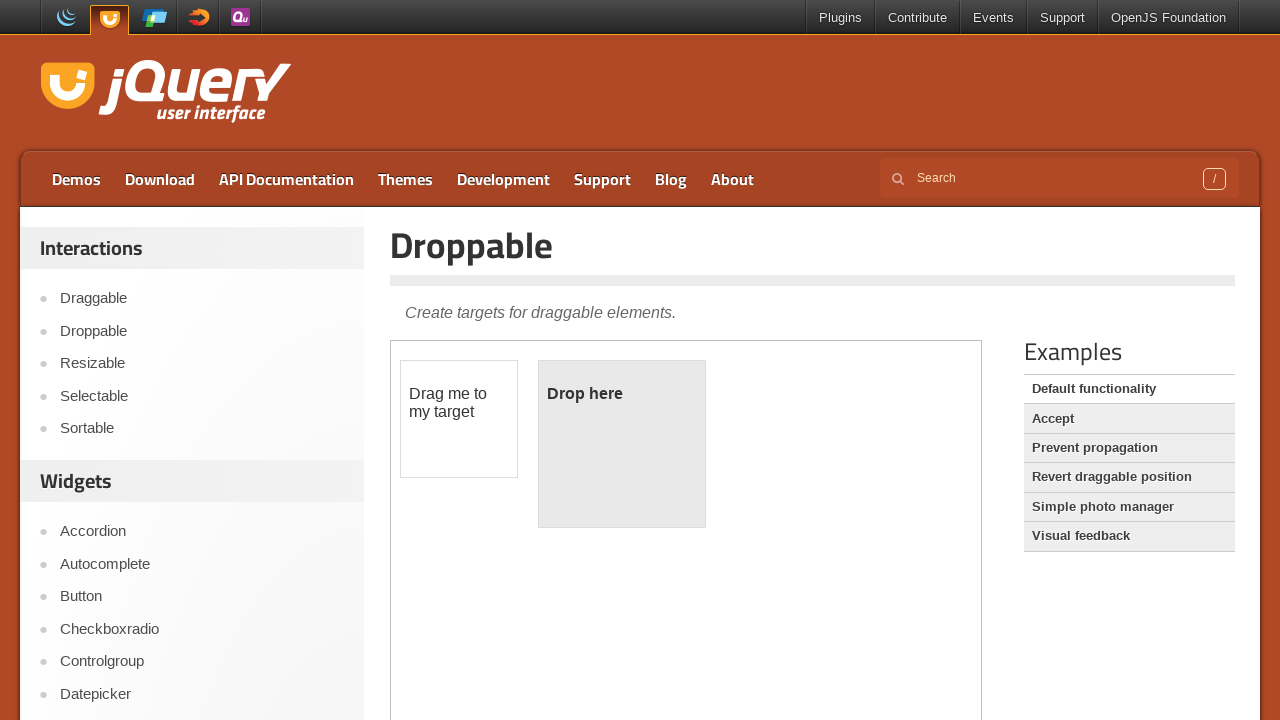

Located droppable target element
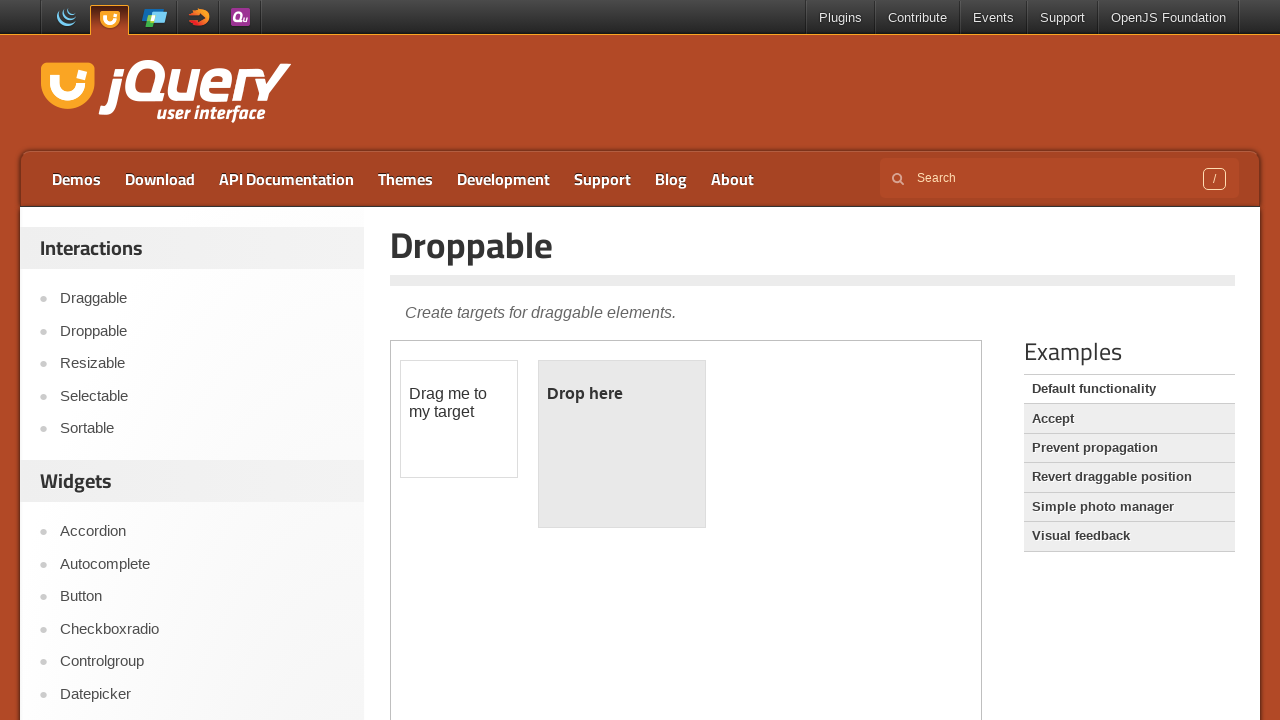

Dragged element onto droppable target at (622, 444)
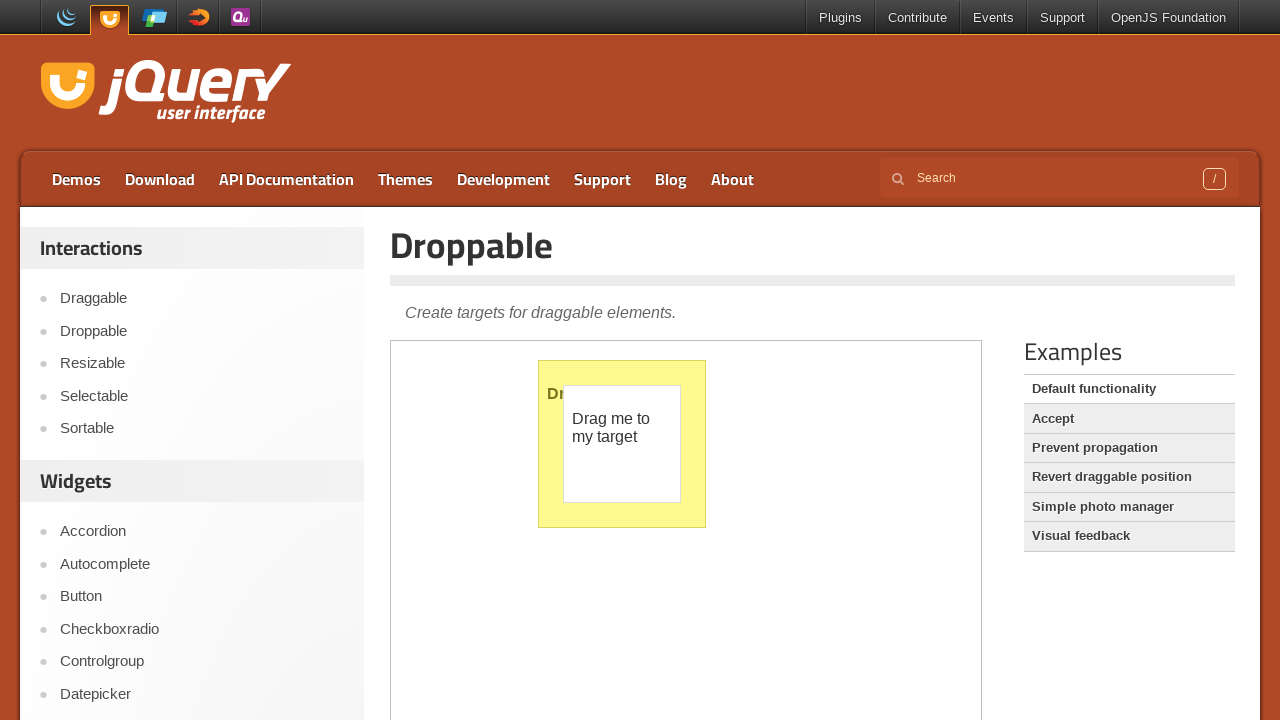

Scrolled to bottom of page
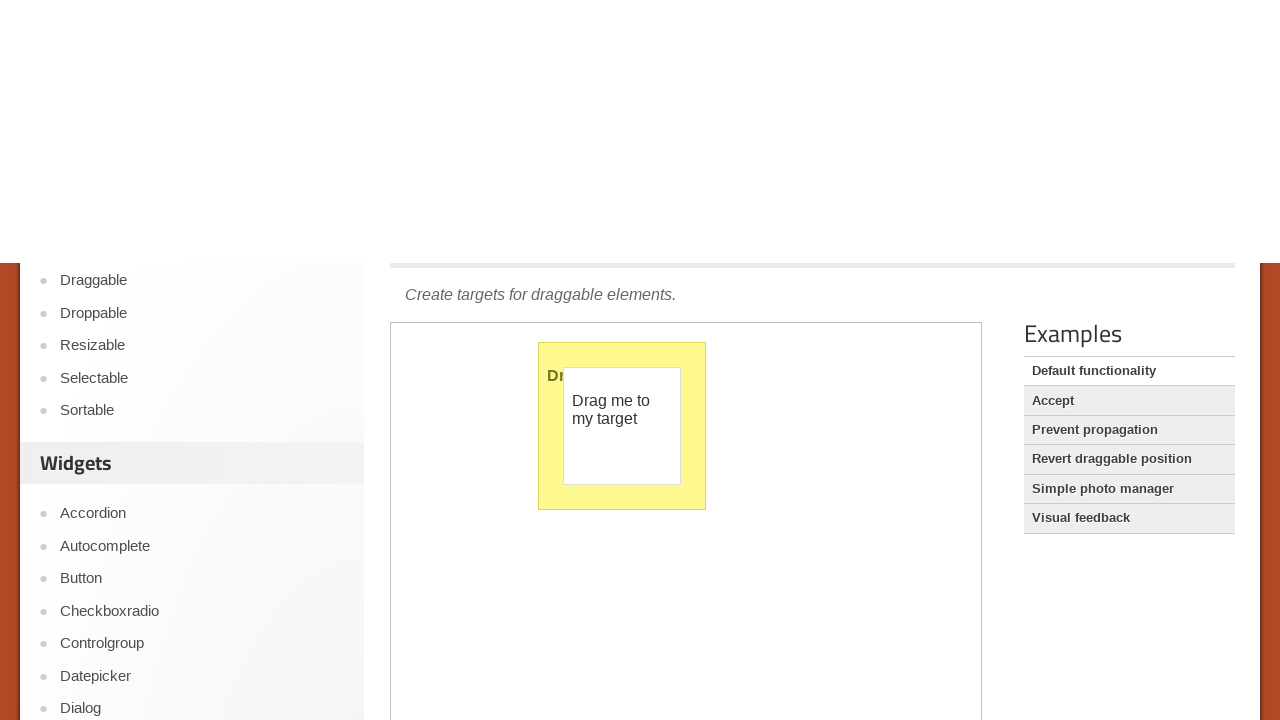

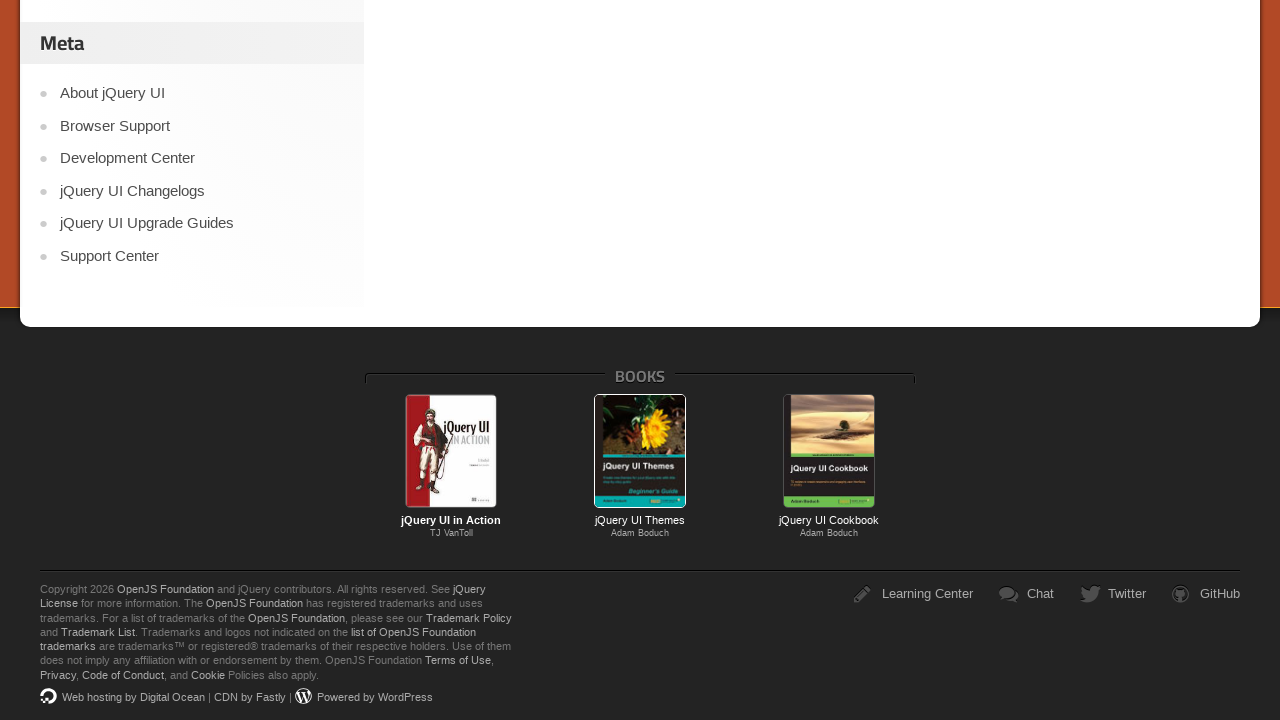